Tests a math quiz form by reading a value from the page, calculating a mathematical result (log of absolute value of 12*sin(x)), entering the answer, checking a checkbox, clicking a radio button, and submitting the form.

Starting URL: https://suninjuly.github.io/math.html

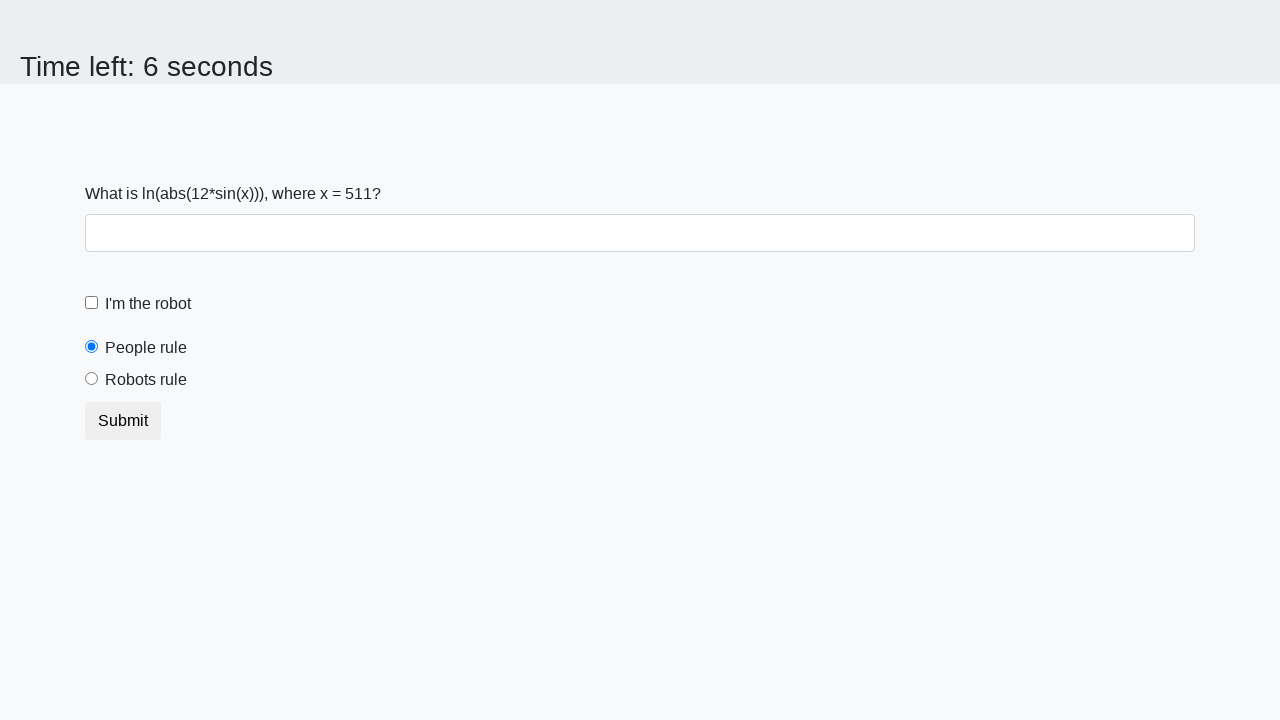

Retrieved x value from the page
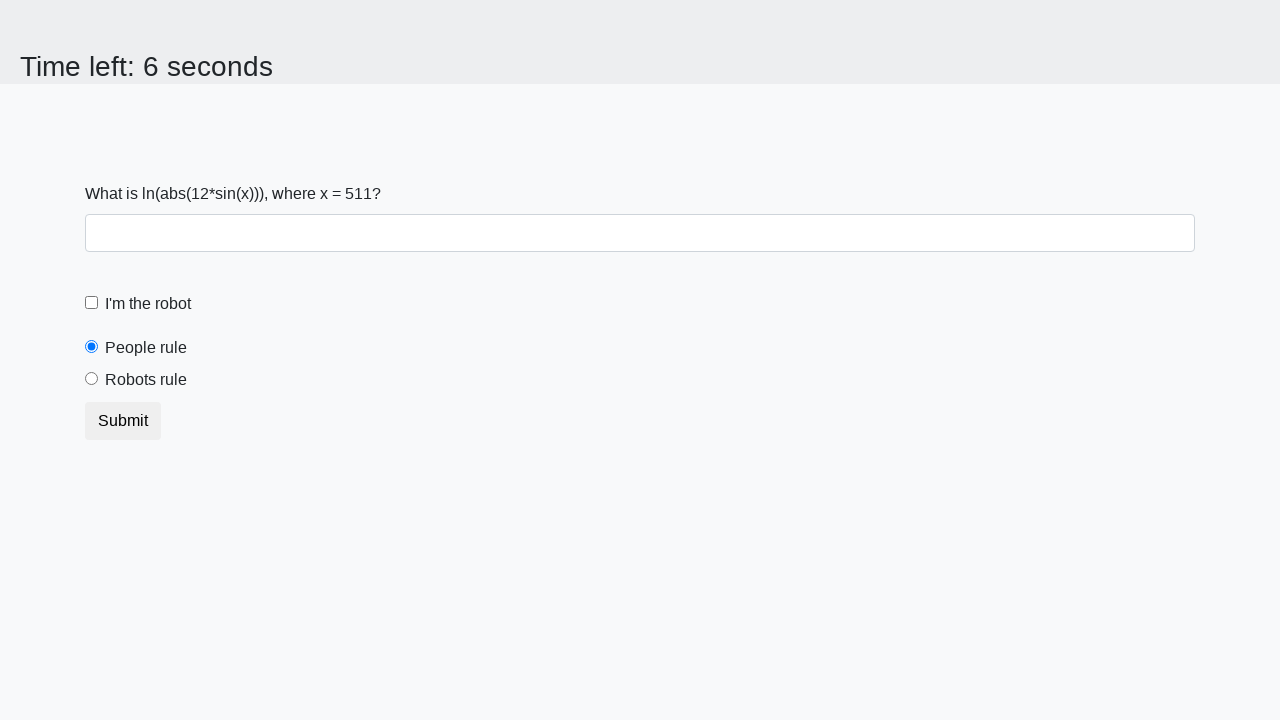

Filled answer field with calculated result: log(abs(12*sin(x))) on #answer
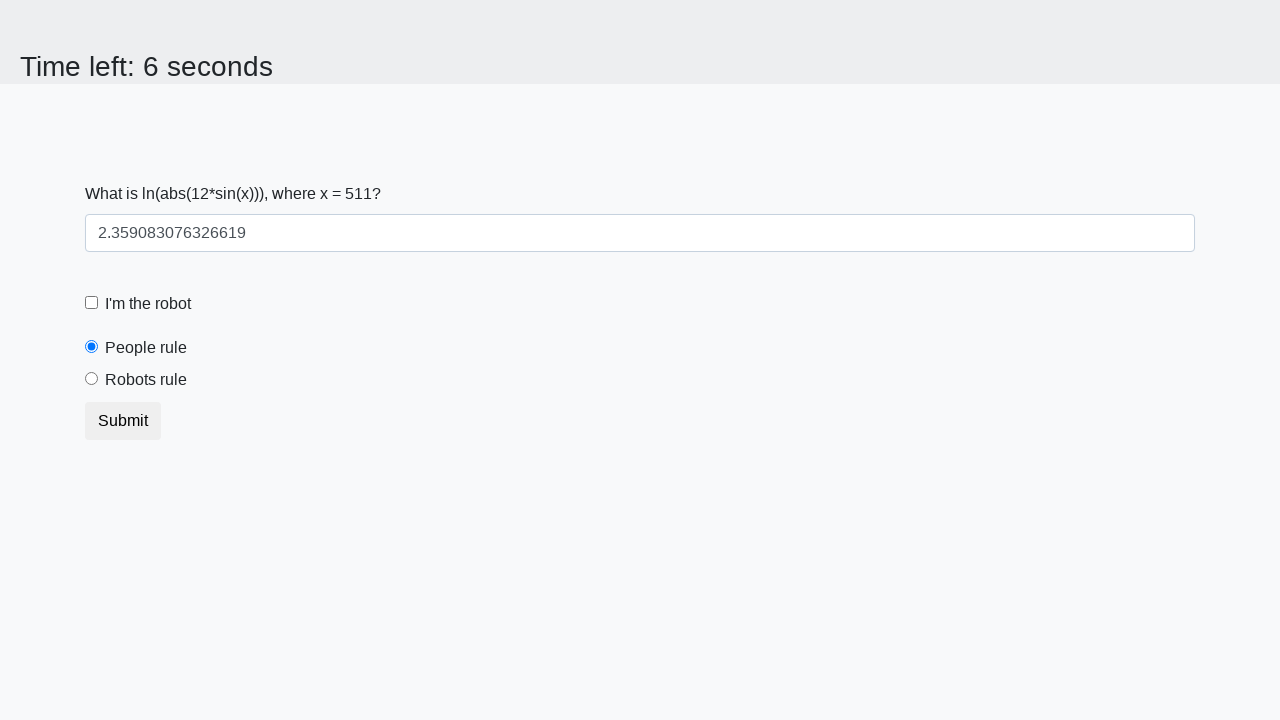

Checked the robot checkbox at (92, 303) on #robotCheckbox
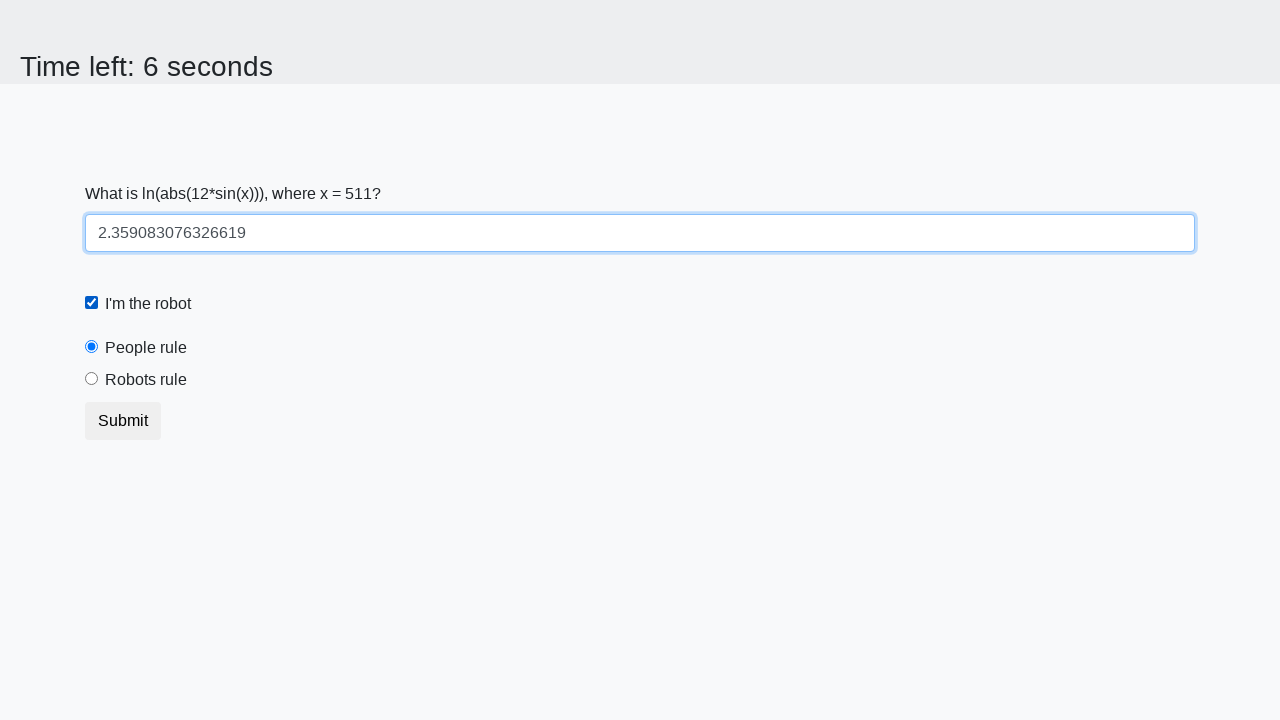

Clicked the 'robots rule' radio button at (92, 379) on #robotsRule
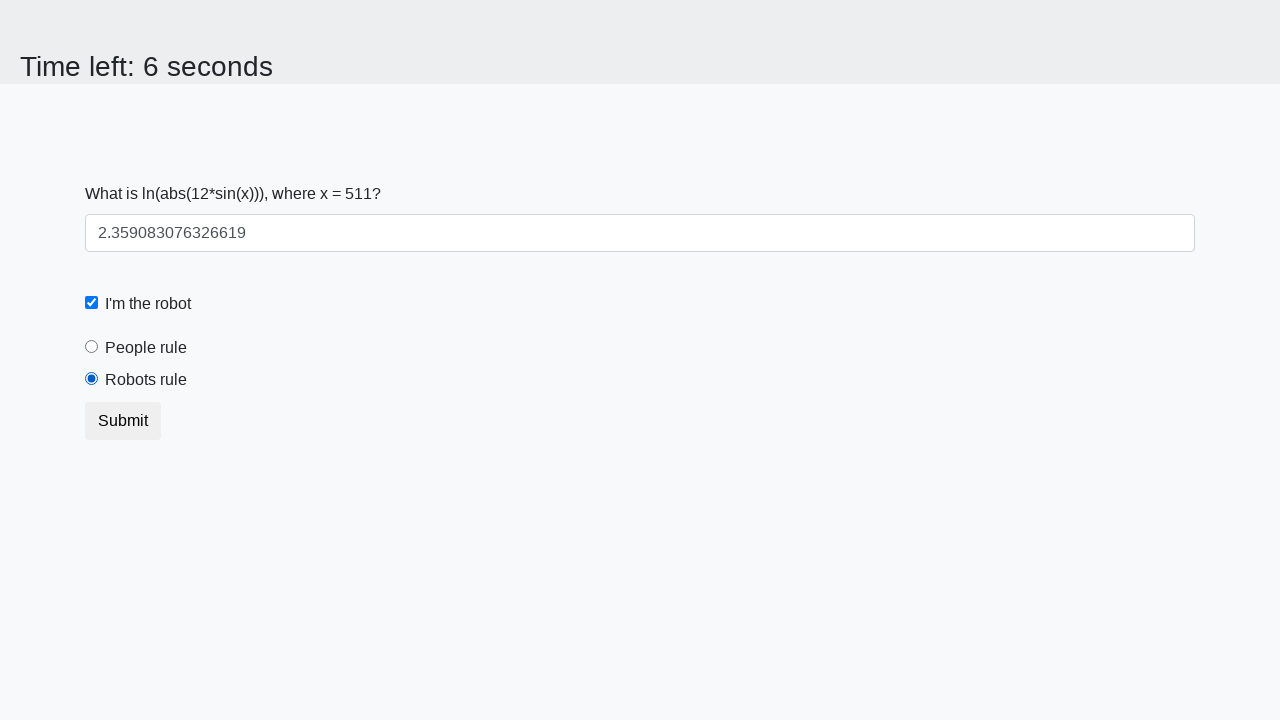

Clicked the submit button to submit the form at (123, 421) on button
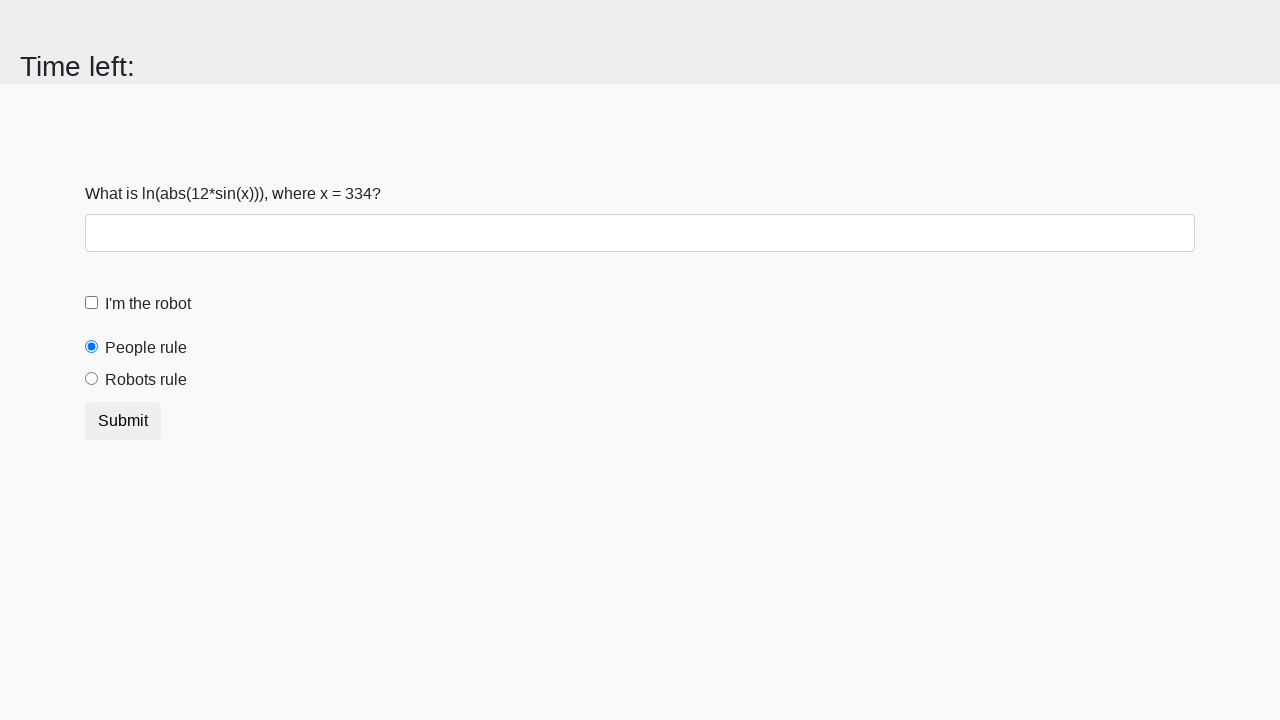

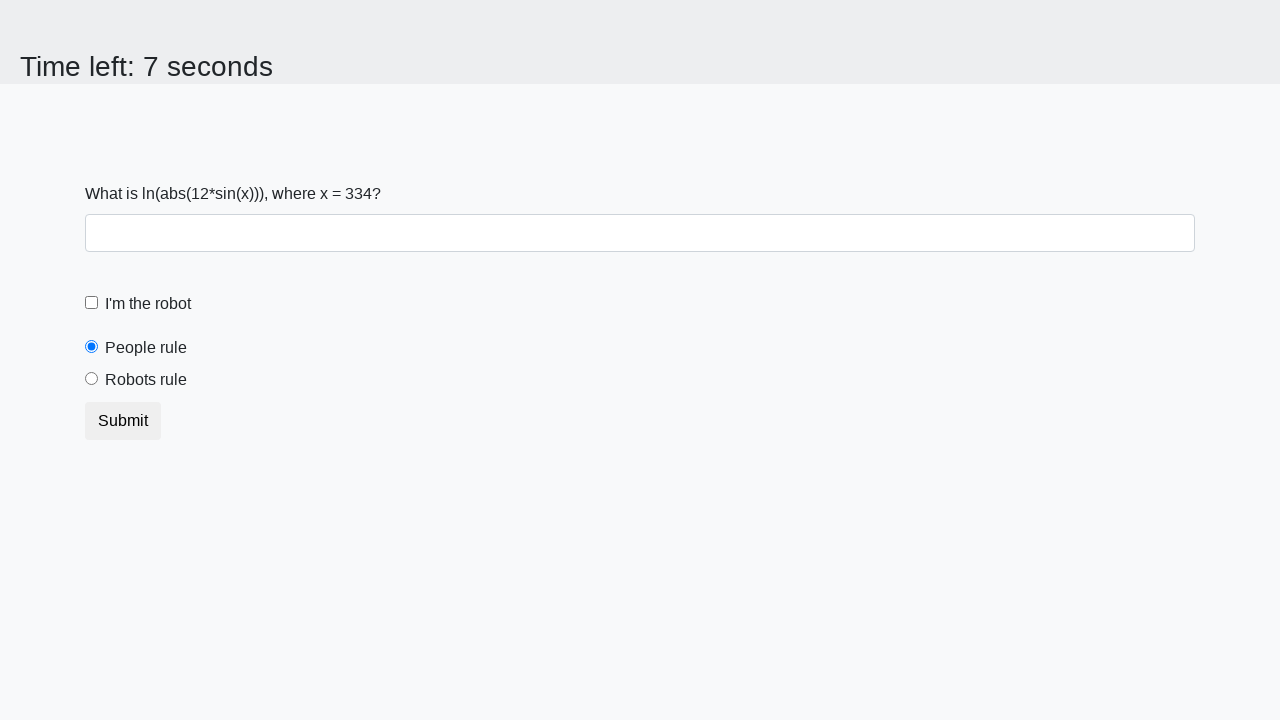